Tests nested frame navigation by clicking on the Nested Frames link, switching through multiple frame levels (frame-top, then frame-middle), and verifying content is accessible within the nested frame structure.

Starting URL: https://the-internet.herokuapp.com/

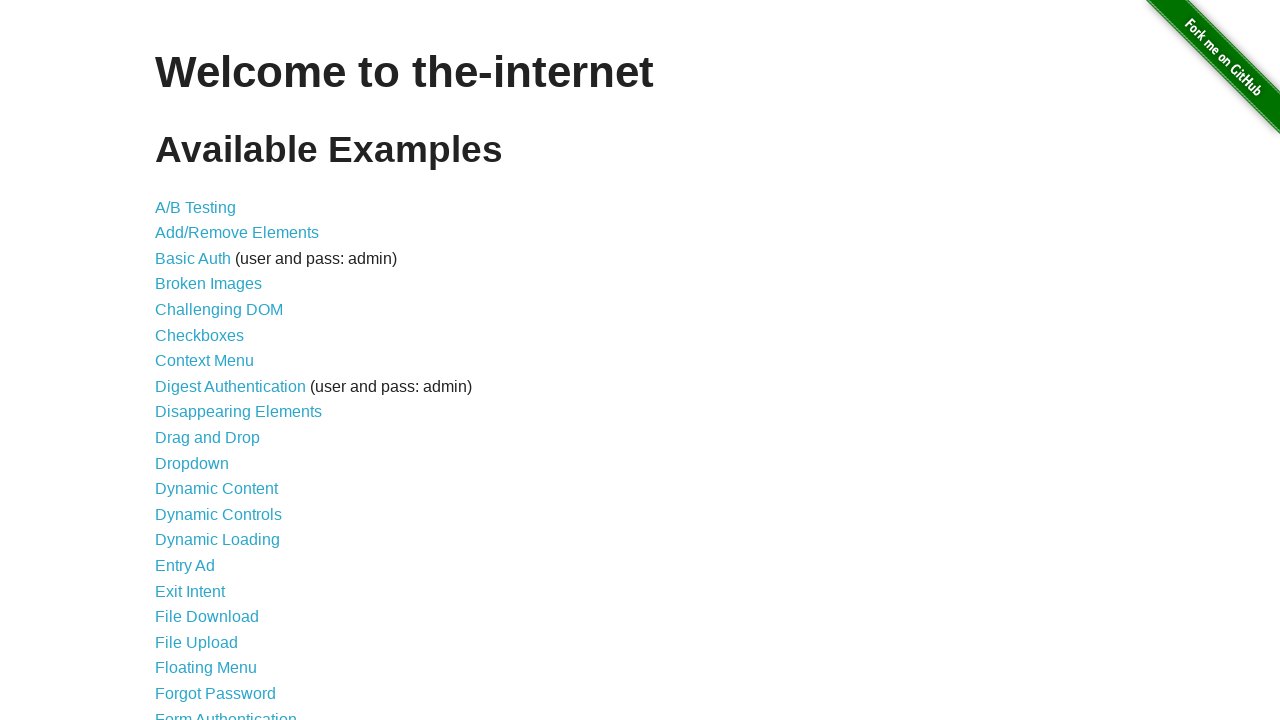

Clicked on the Nested Frames link at (210, 395) on text=Nested Frames
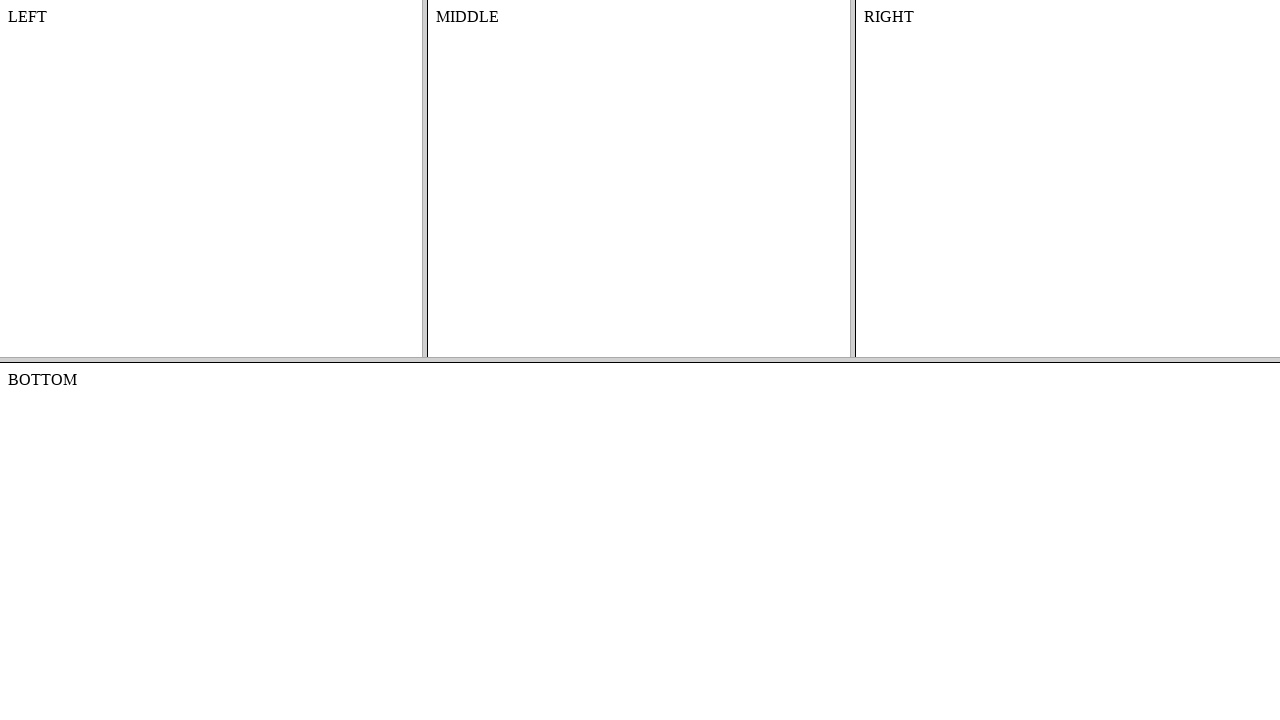

Located and switched to frame-top frame
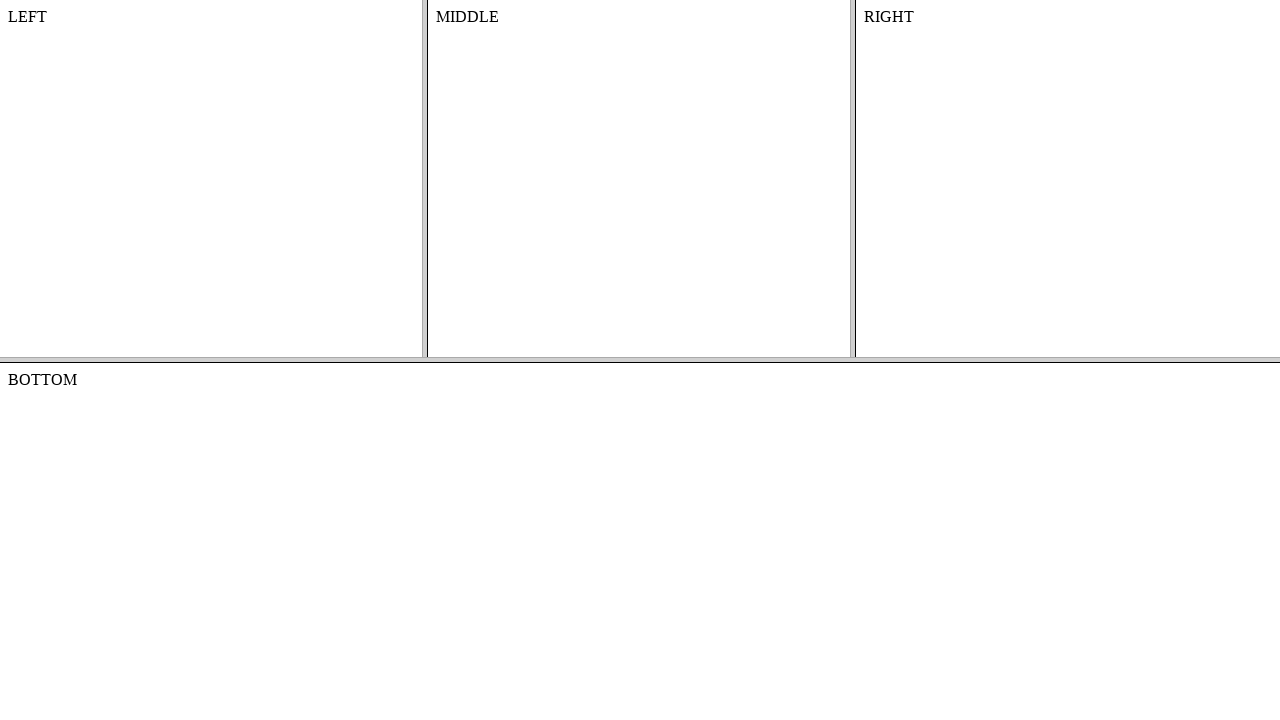

Located frame-middle frame within frame-top
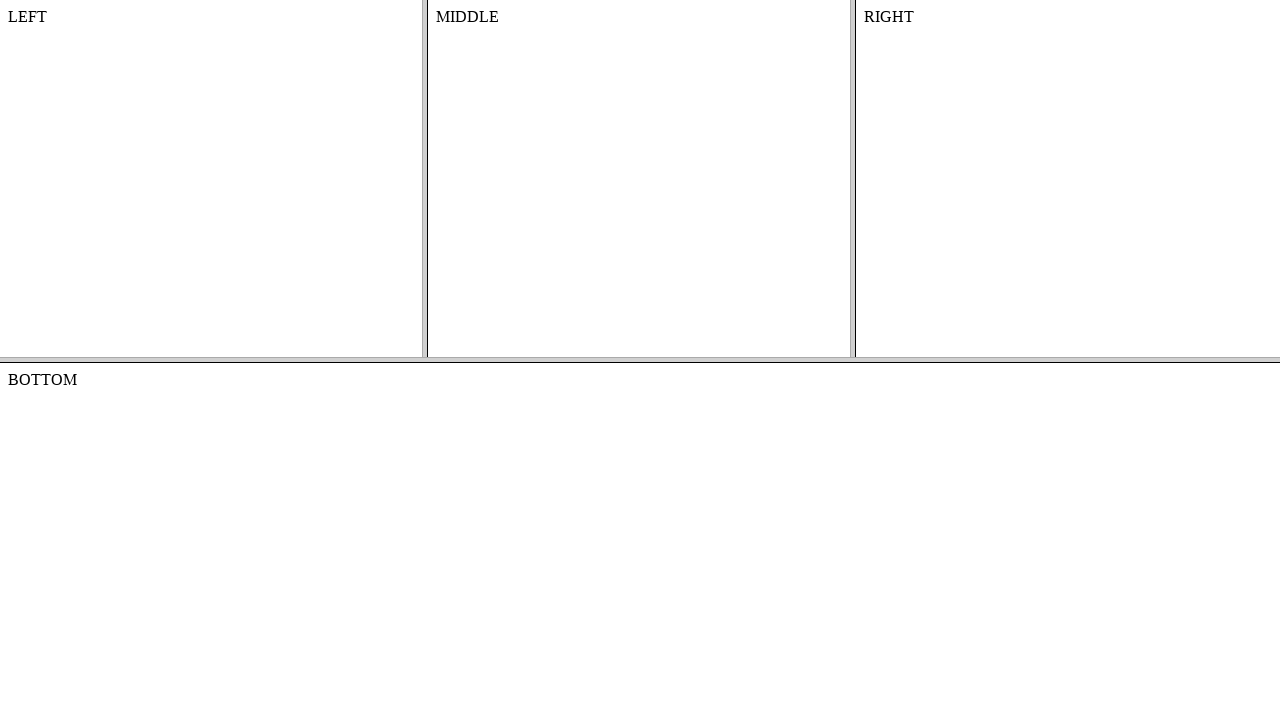

Retrieved text content from nested frame #content element
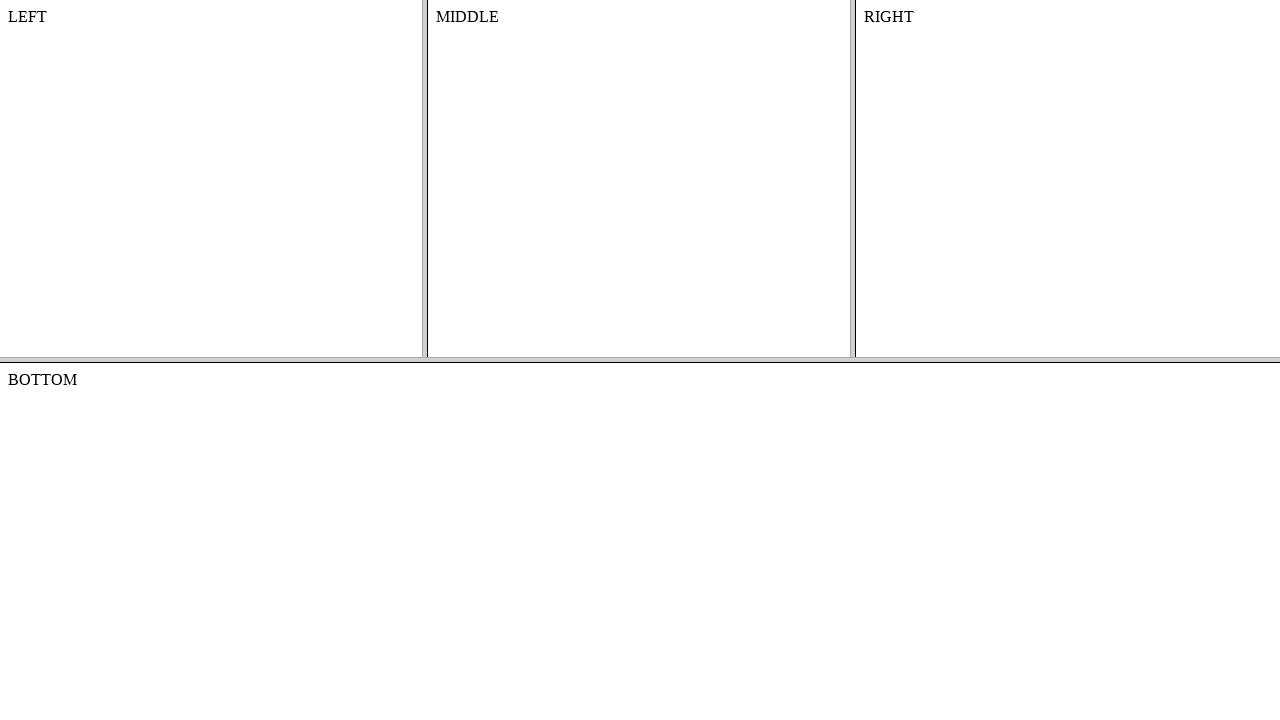

Verified that #content element is loaded in the nested frame
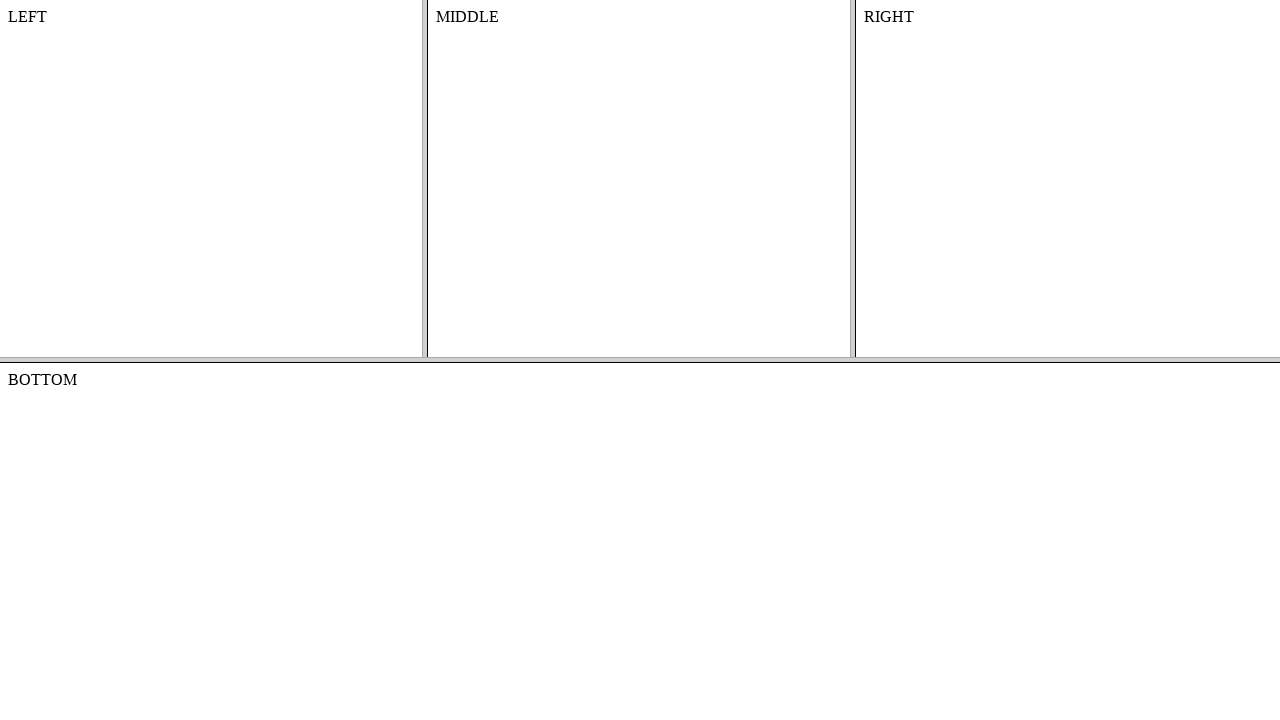

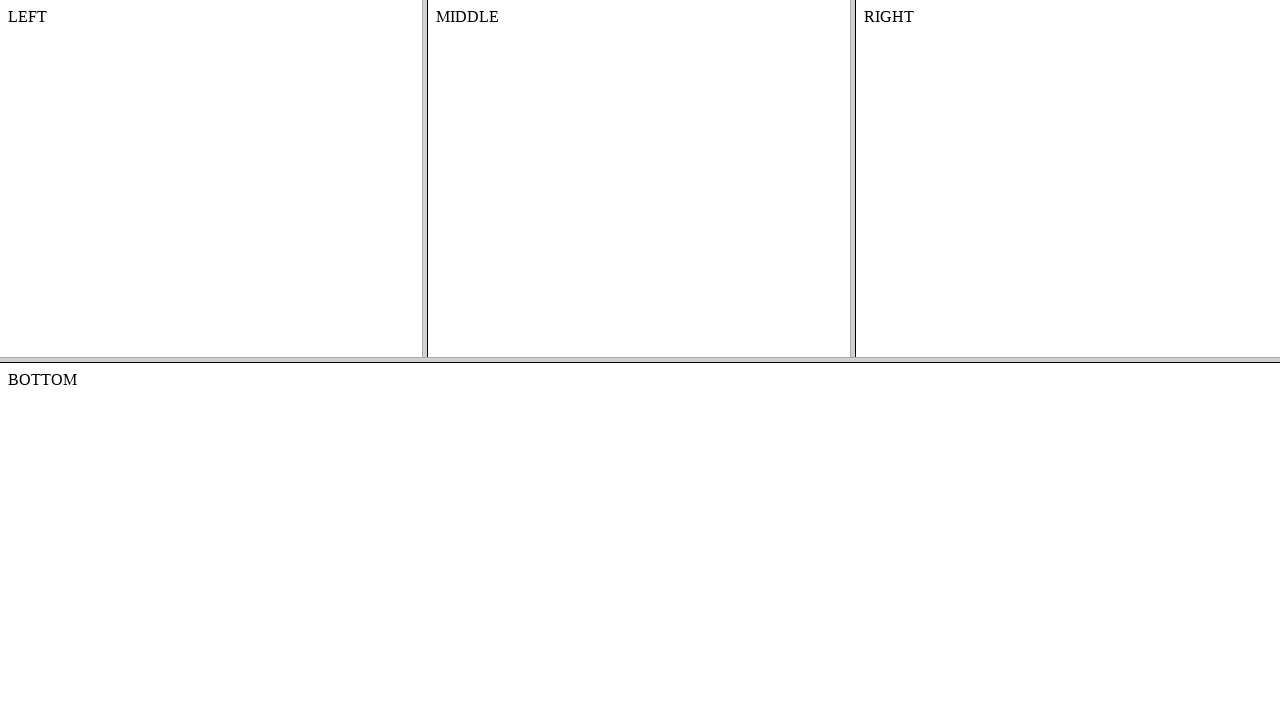